Navigates to WebdriverIO homepage and clicks on the API documentation link

Starting URL: https://v5.webdriver.io

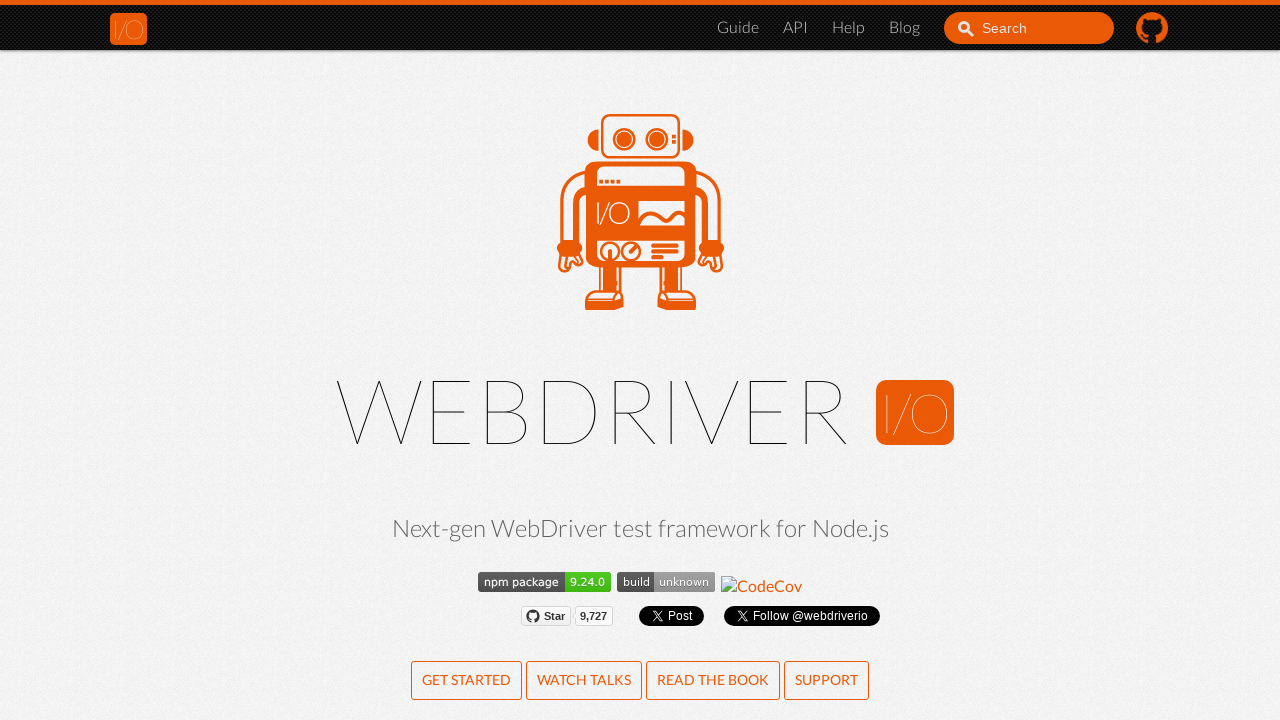

Clicked on API documentation link in navigation at (796, 28) on li a[href="/docs/api.html"]
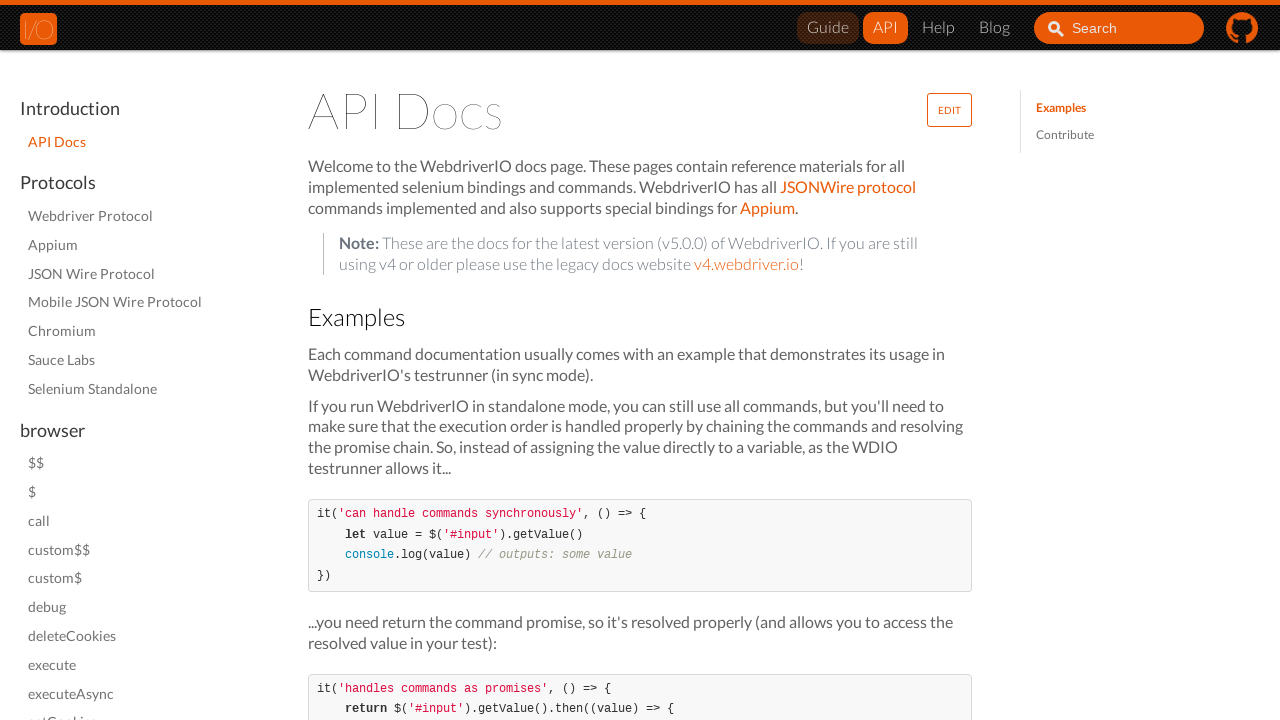

API documentation page loaded and DOM content rendered
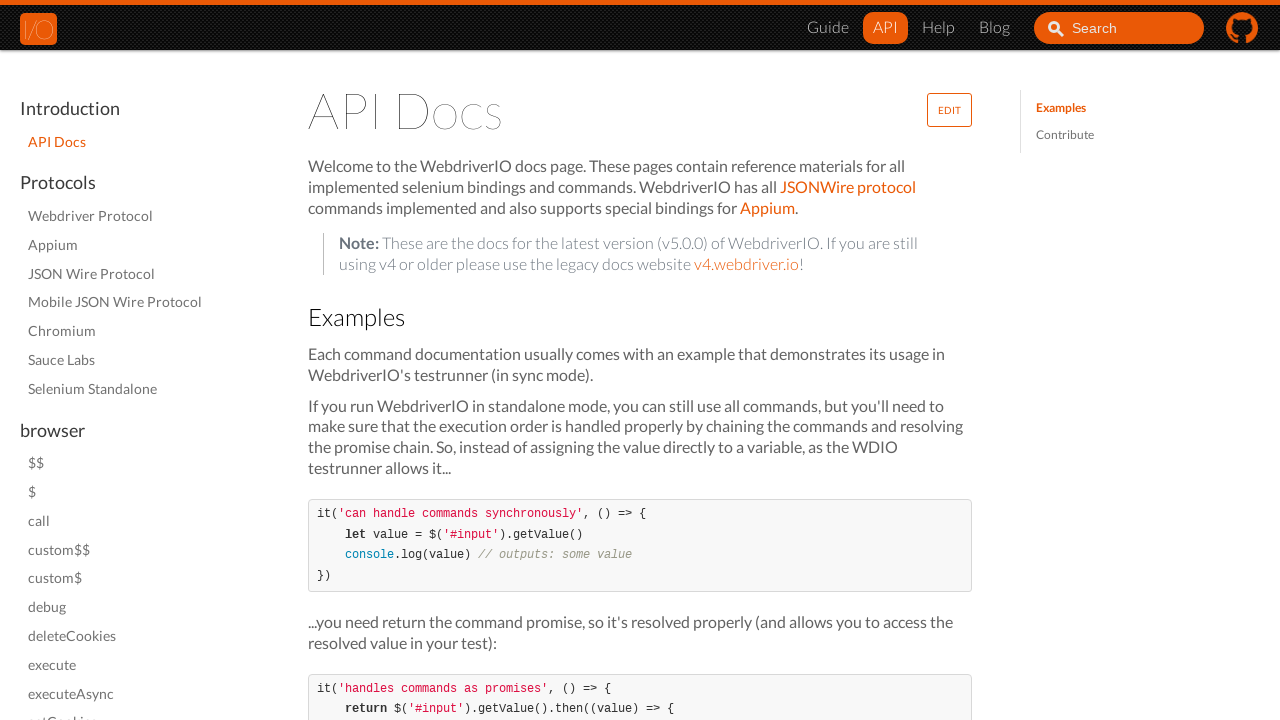

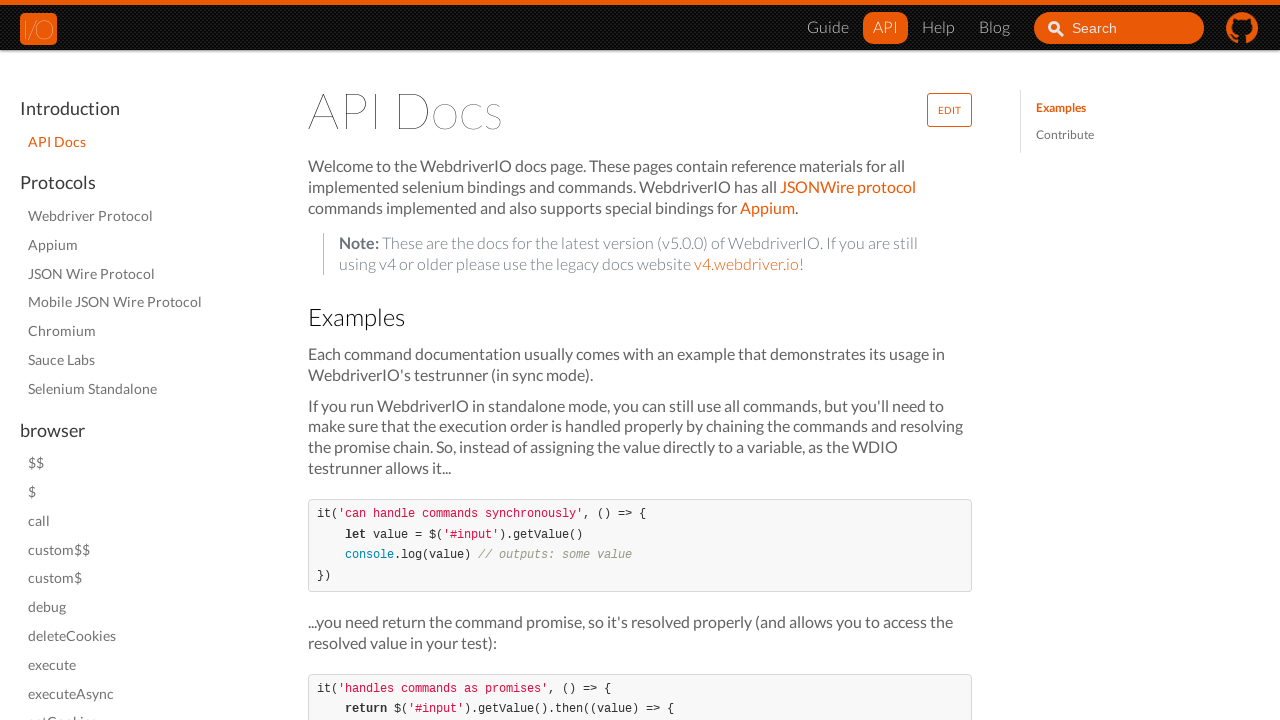